Tests partial link text locator functionality by clicking a link containing "Bad" and verifying the response message shows a 400 status code

Starting URL: https://demoqa.com/links

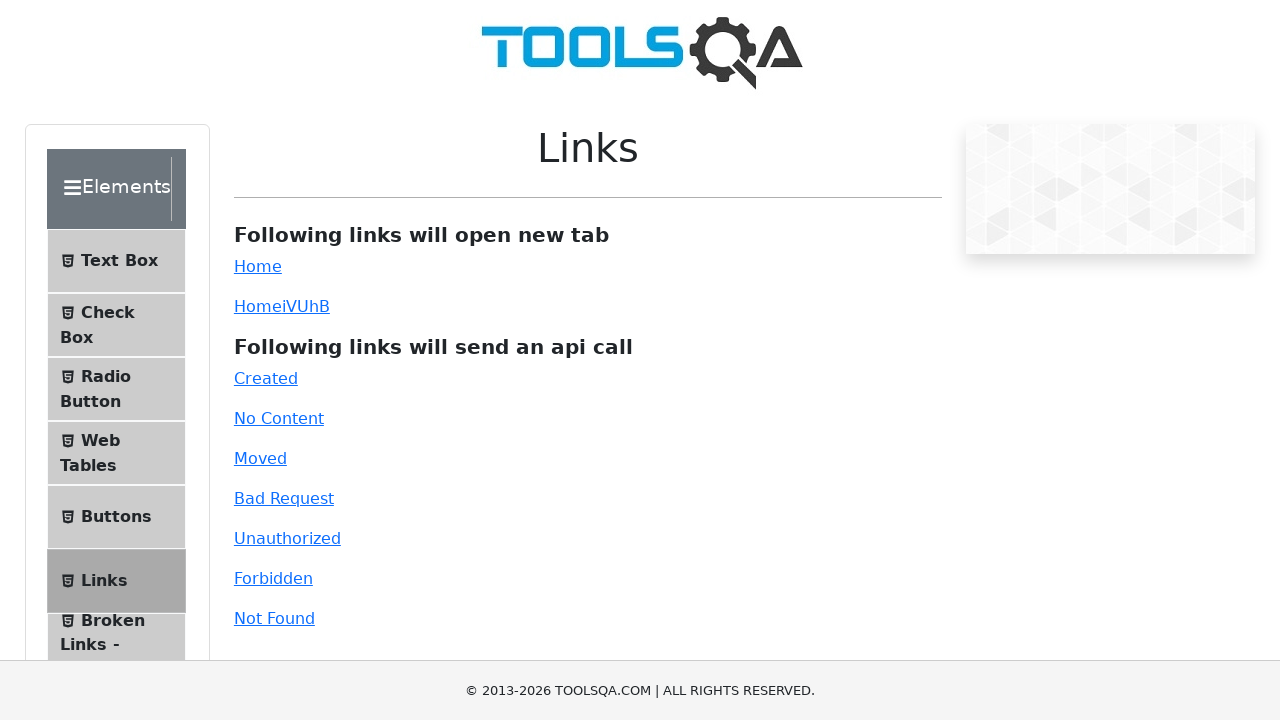

Clicked link containing partial text 'Bad' at (284, 498) on a:has-text('Bad')
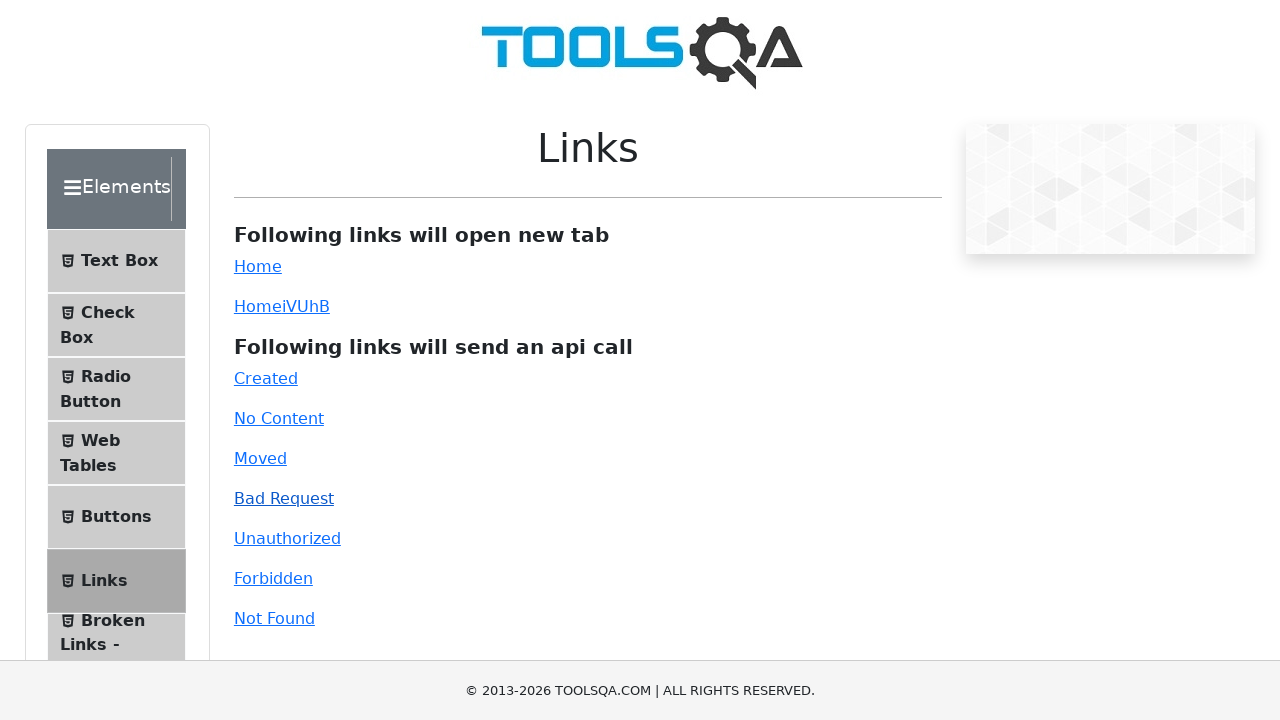

Waited for link response message to appear
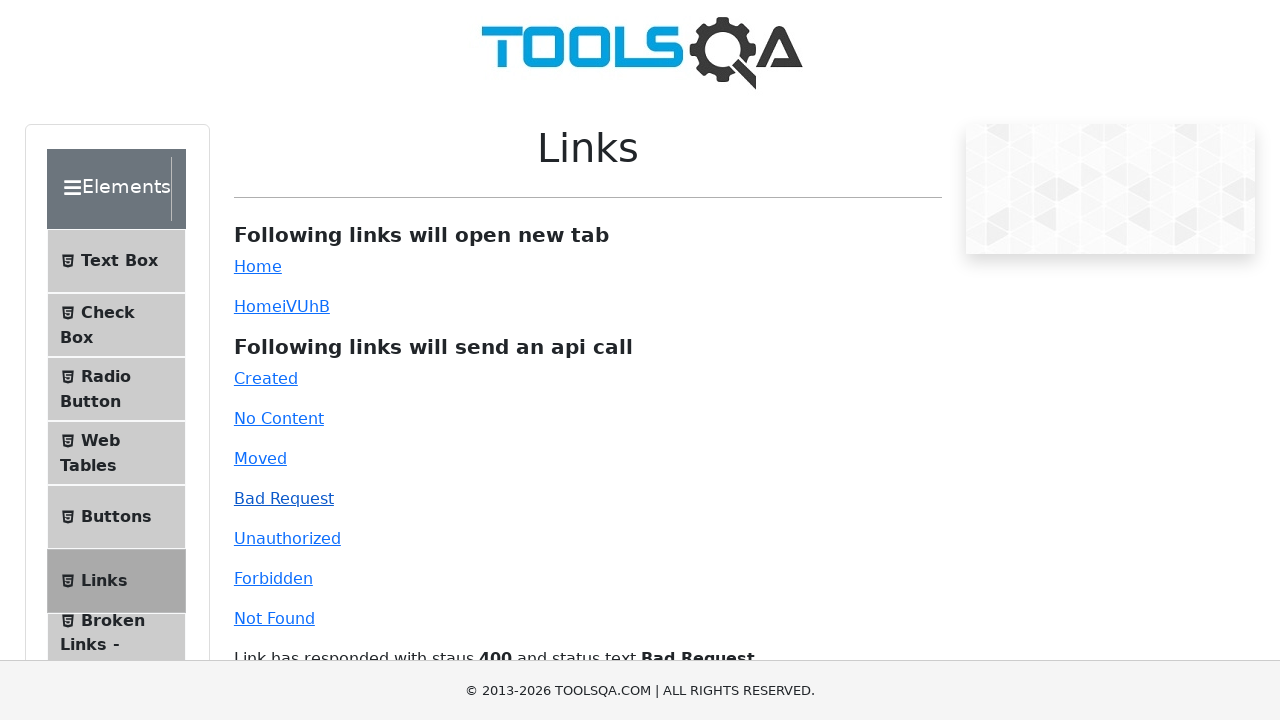

Retrieved link response text content
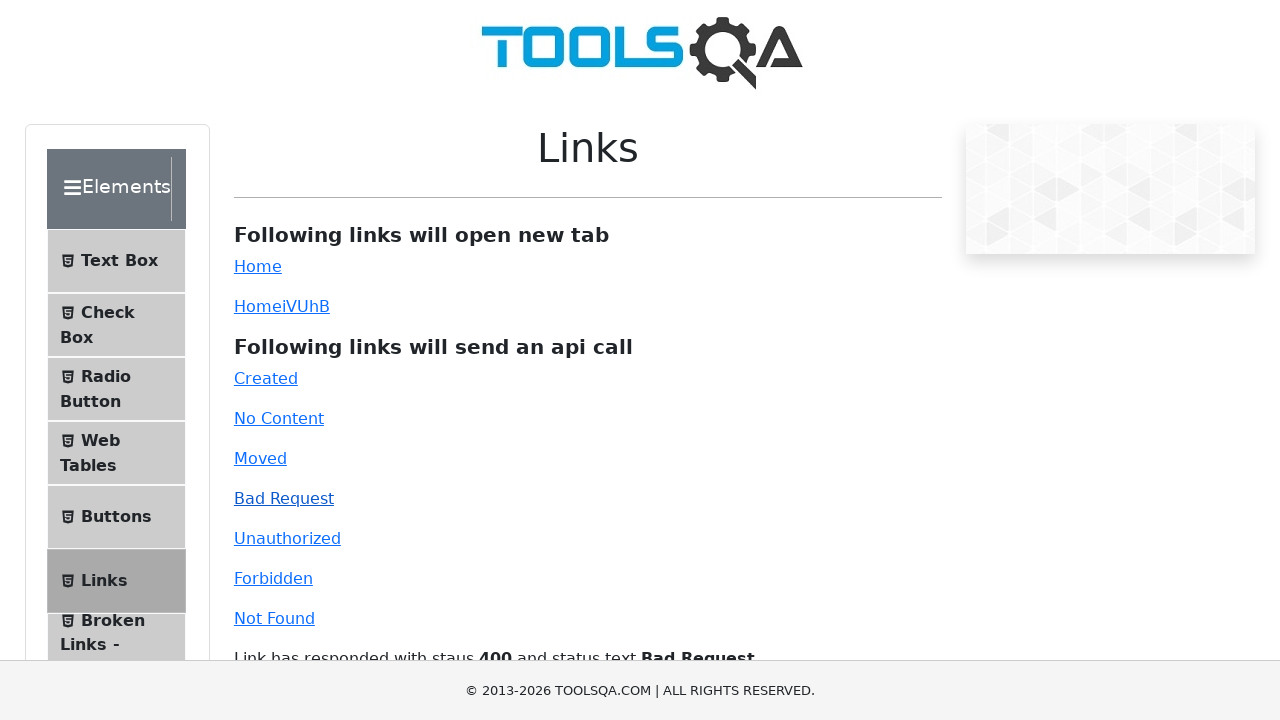

Verified response message shows 400 status code and 'Bad Request' text
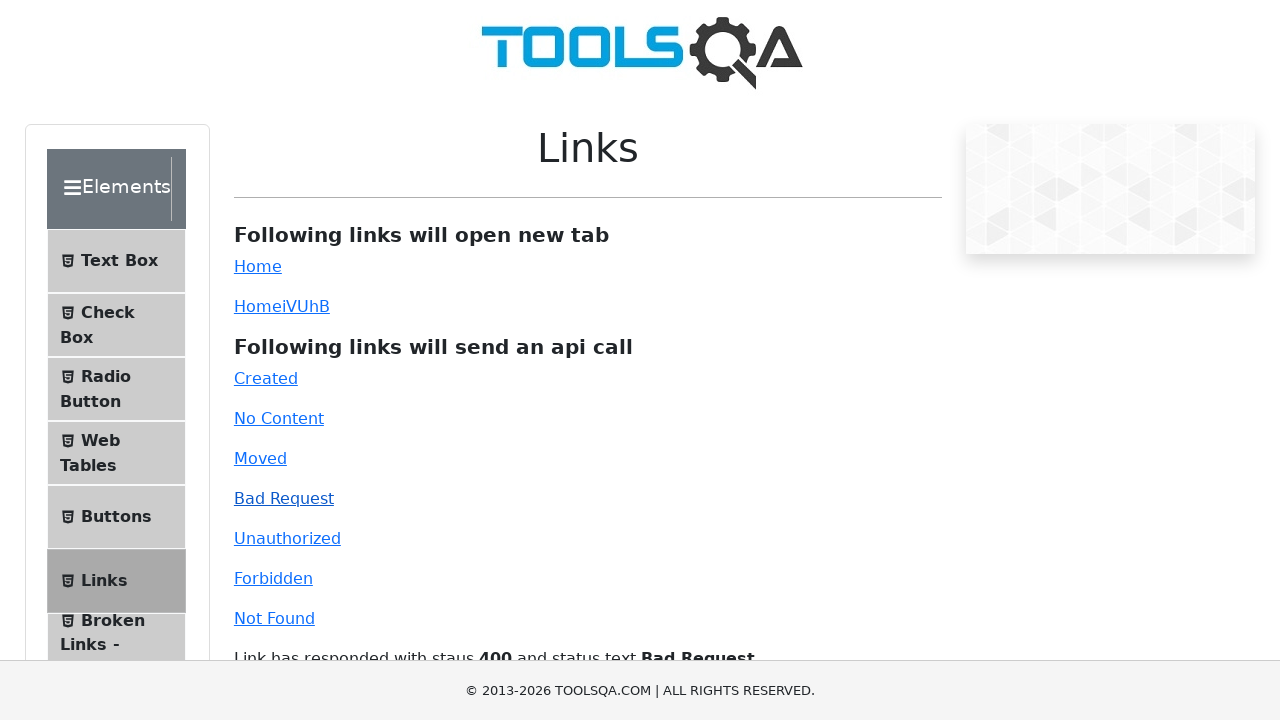

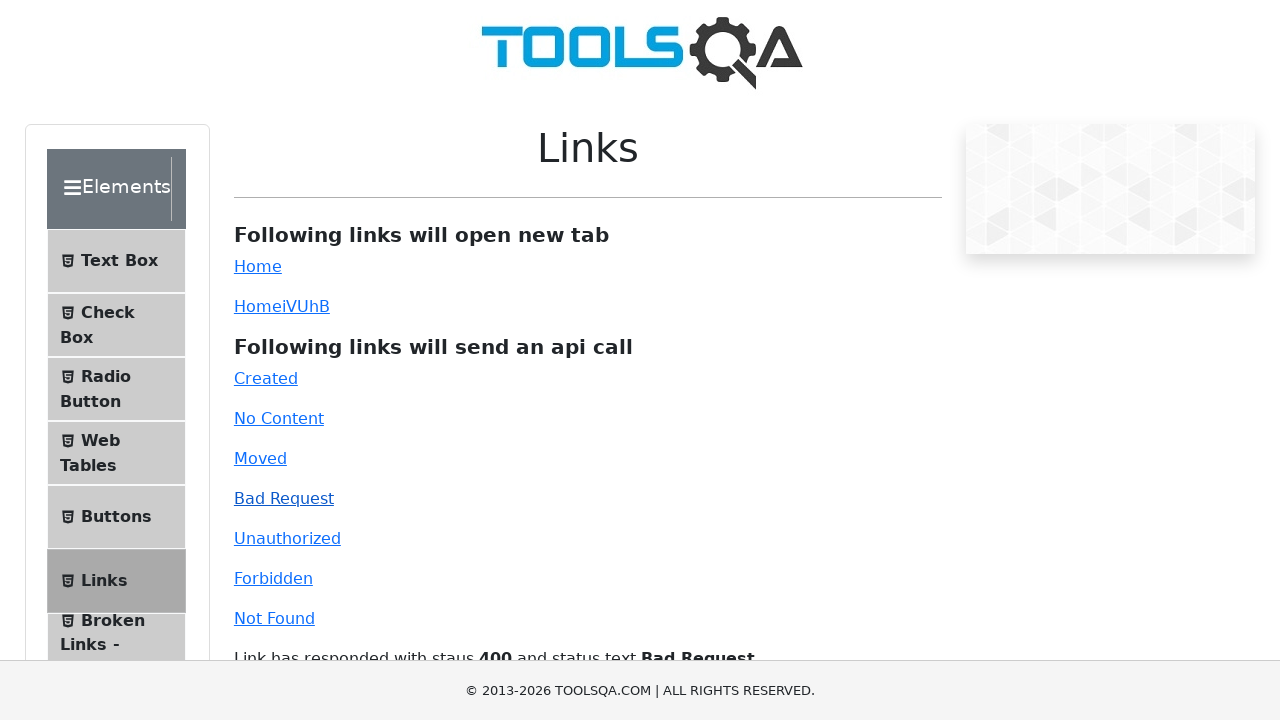